Navigates to a website and verifies the page loads successfully by checking its title and URL

Starting URL: https://shellymutugrigg.com

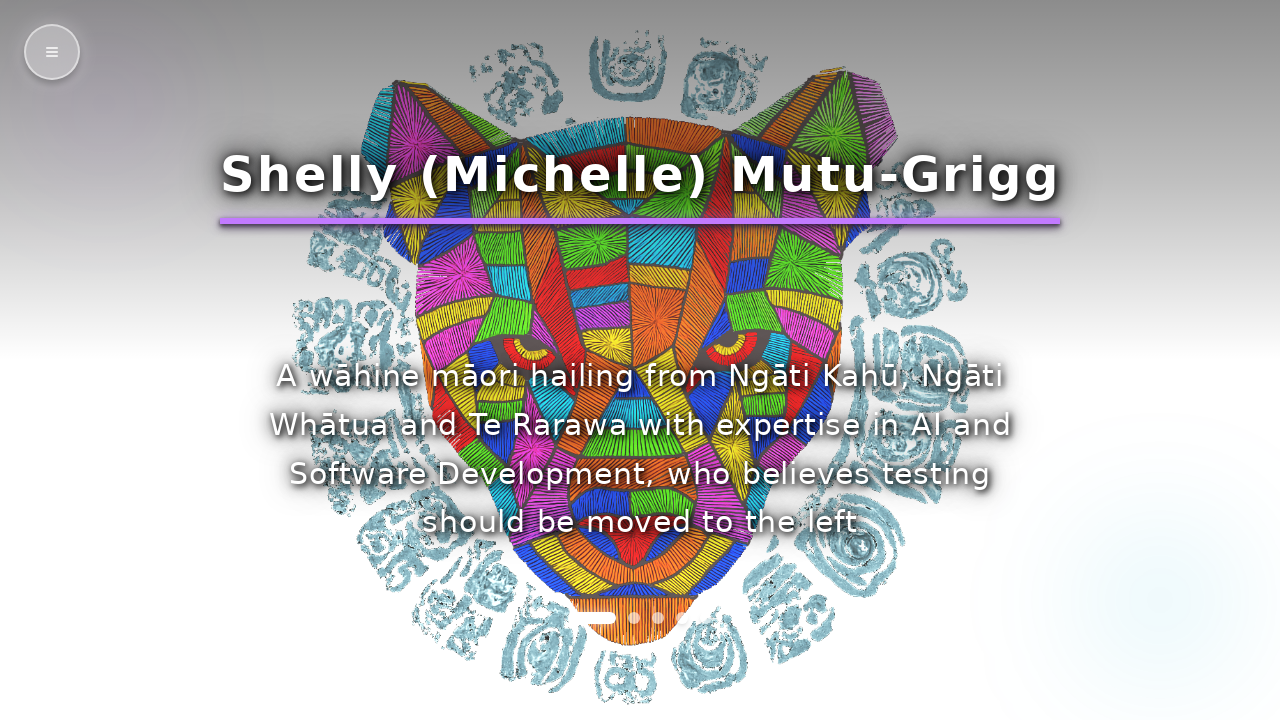

Retrieved page title
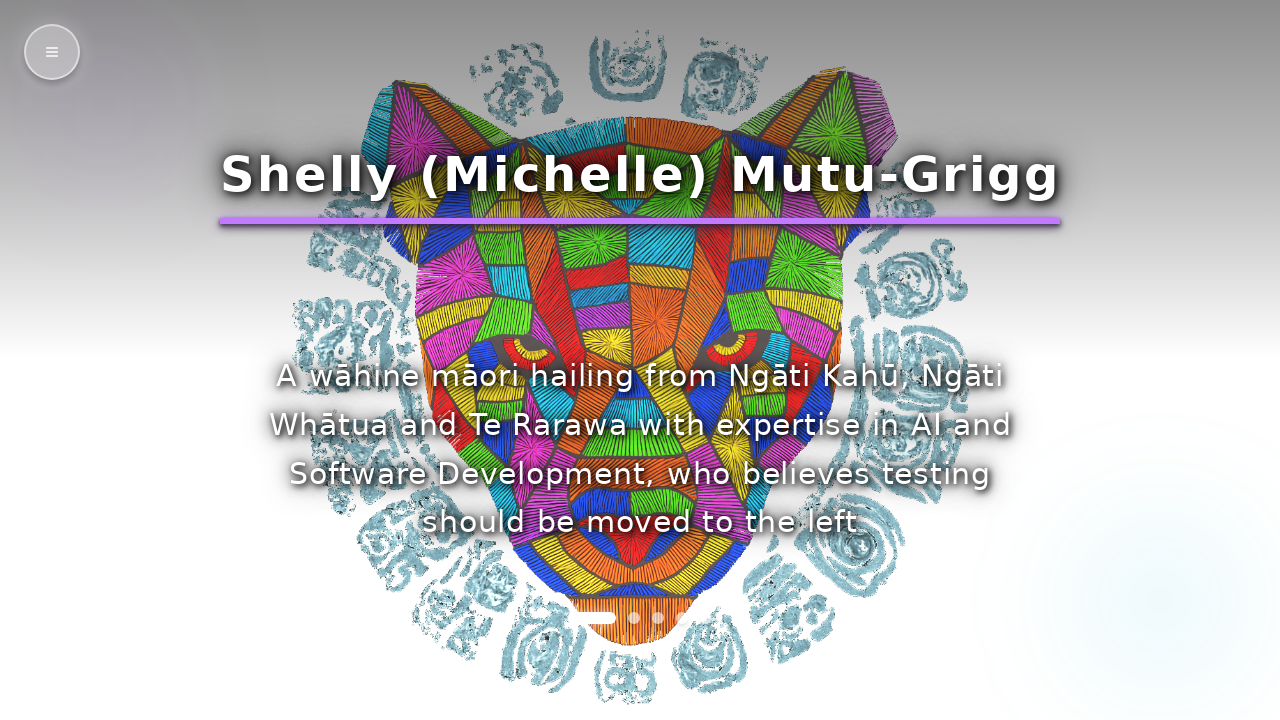

Retrieved current URL
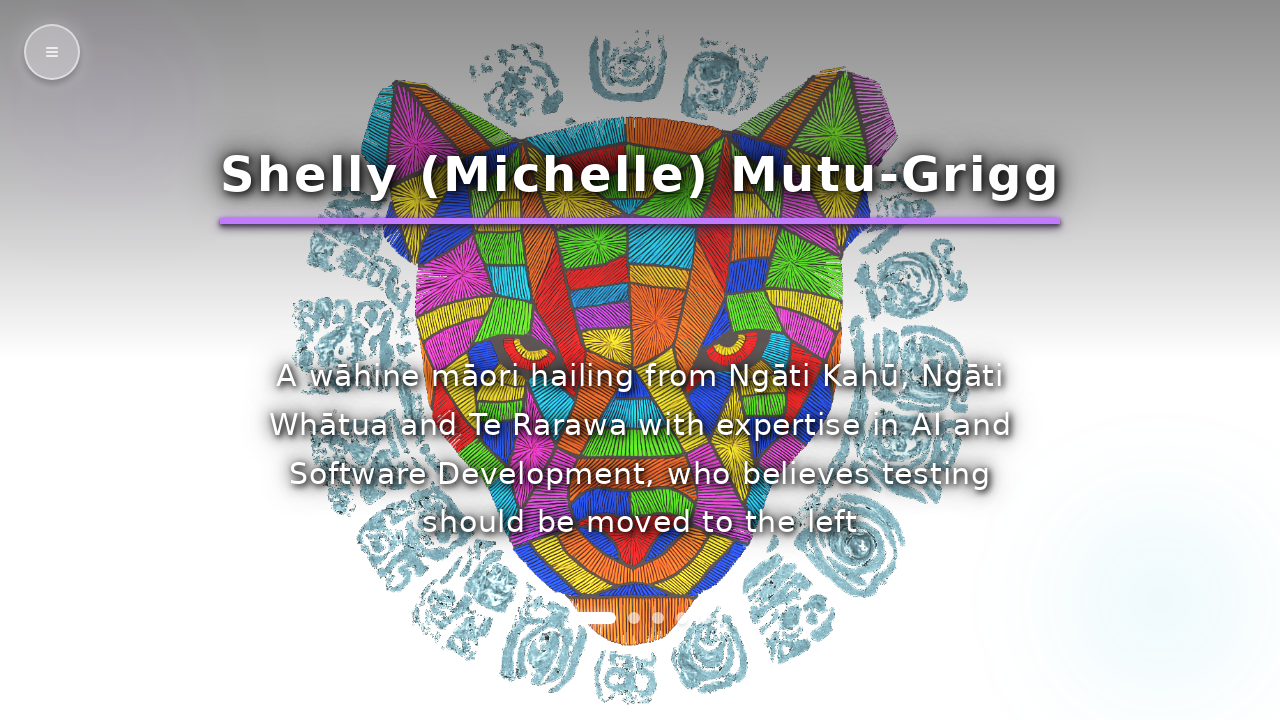

Page fully loaded - networkidle state reached
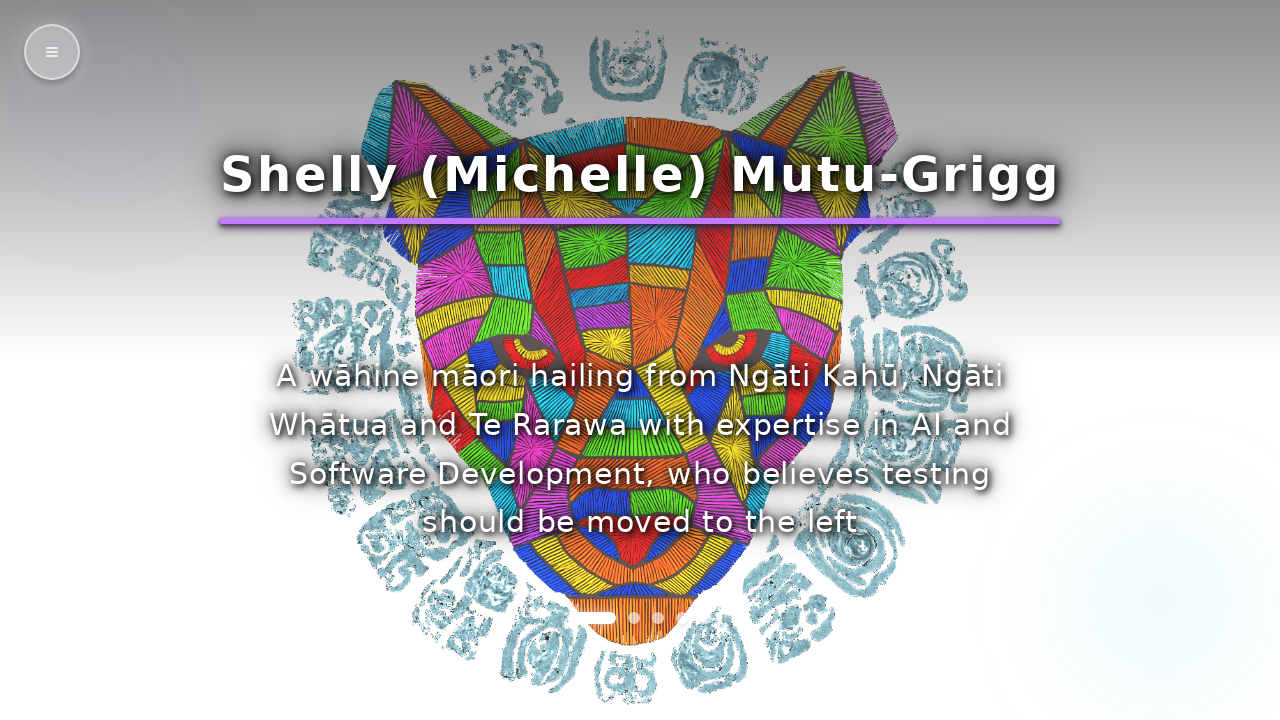

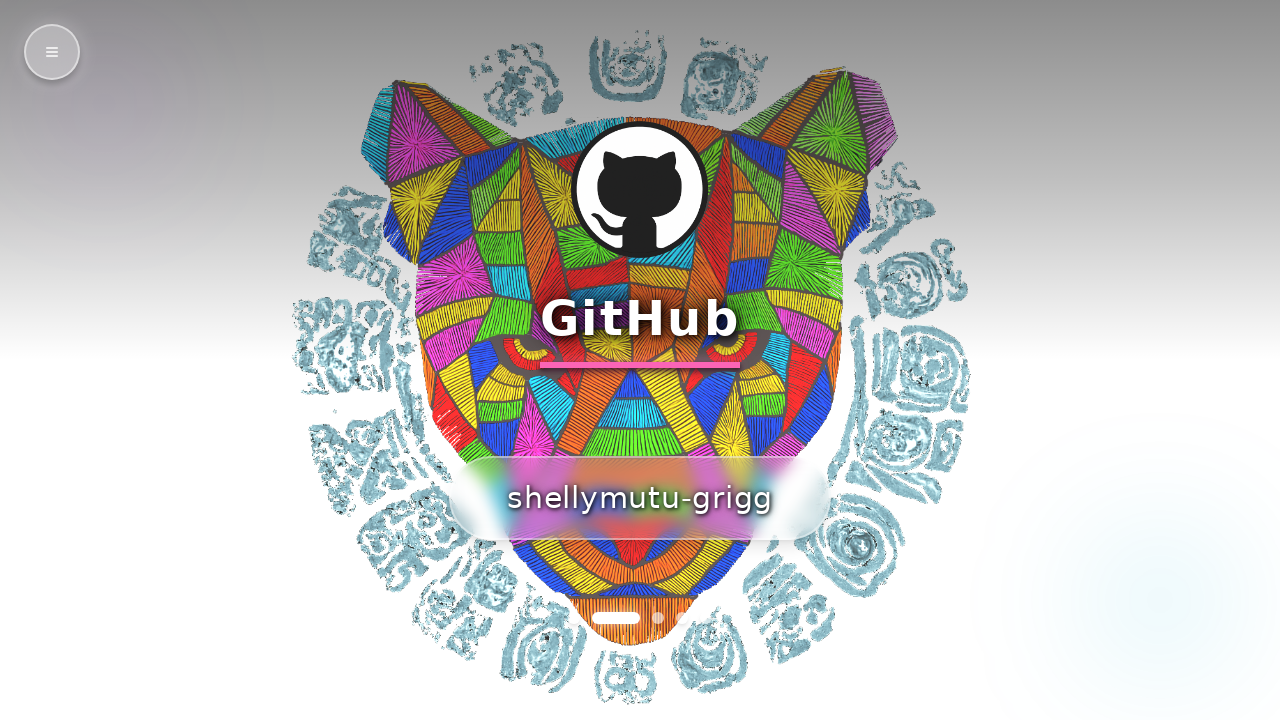